Tests iframe handling by scrolling to an element, switching into an iframe to read content, switching back out, and clicking a radio button on the main page.

Starting URL: https://rahulshettyacademy.com/AutomationPractice/

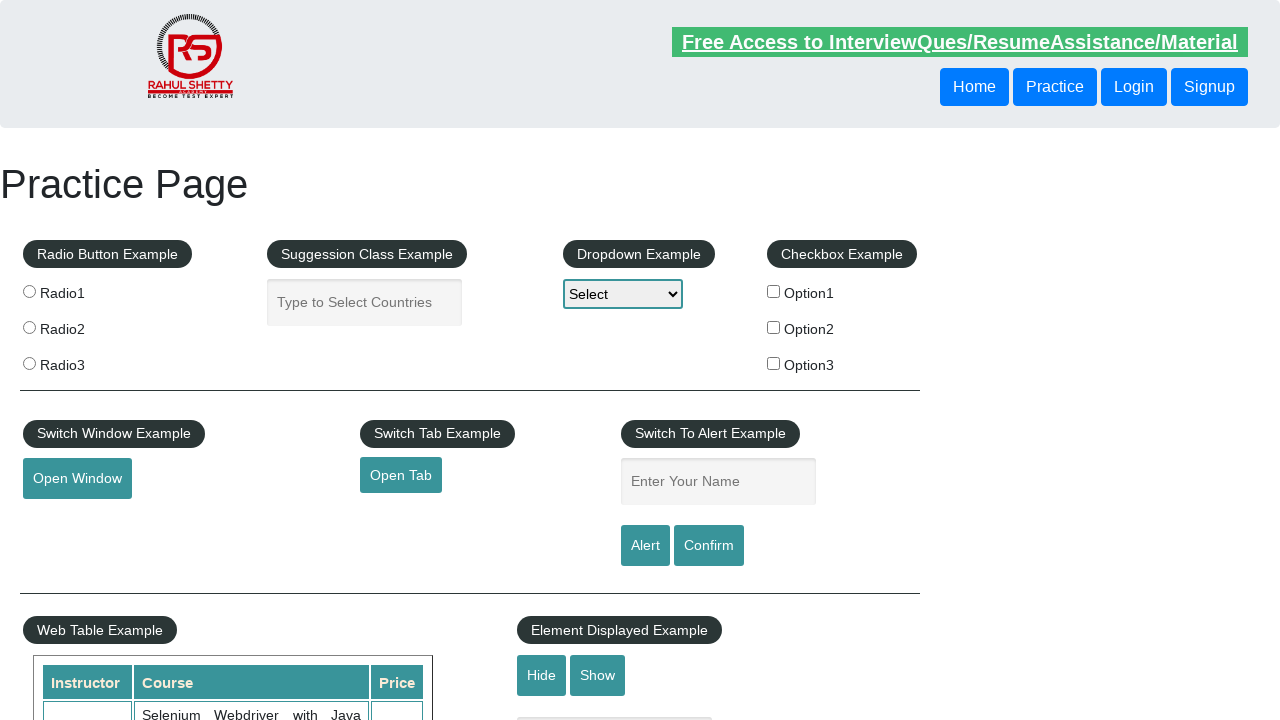

Scrolled to total amount element
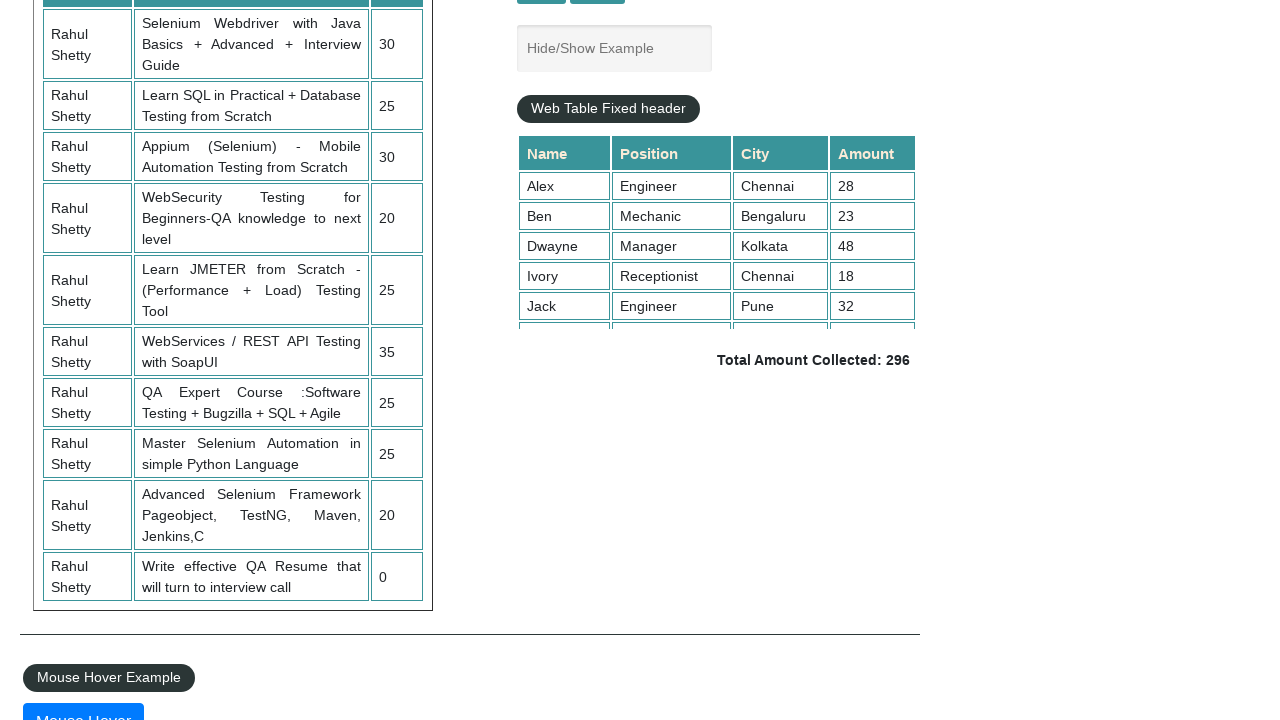

Located iframe by name 'iframe-name'
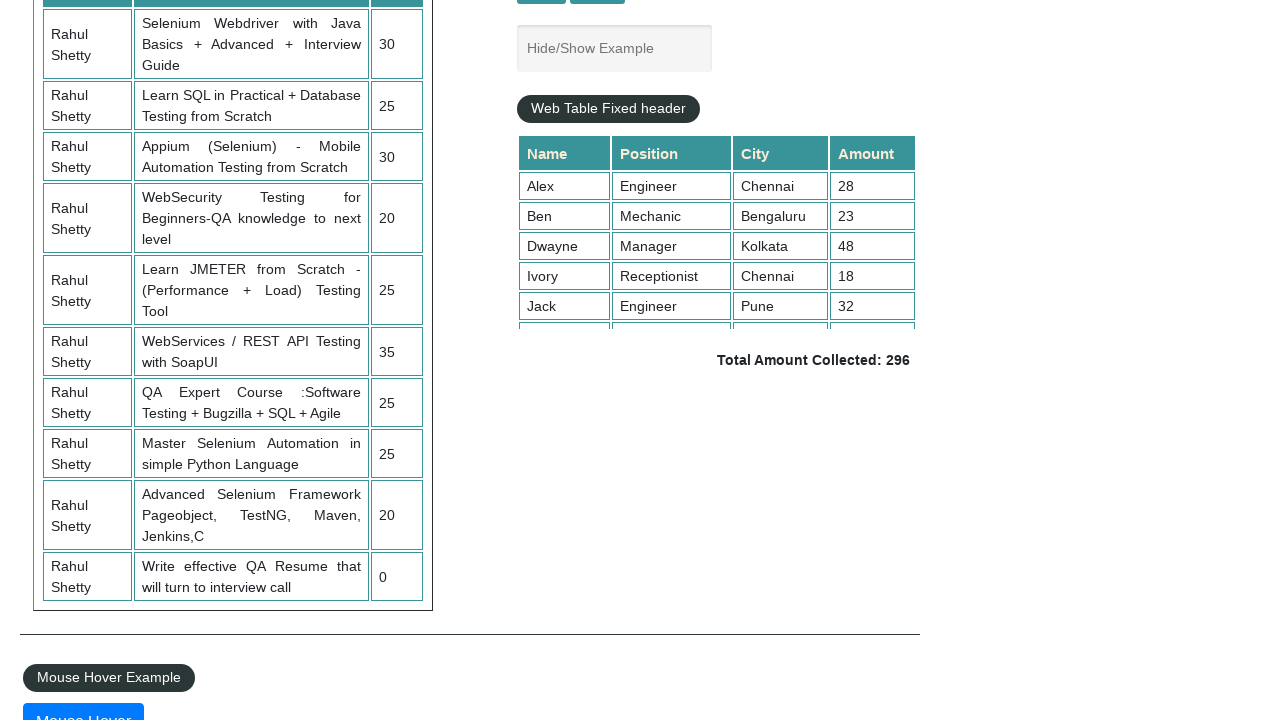

Read email text from iframe:  contact@rahulshettyacademy.com
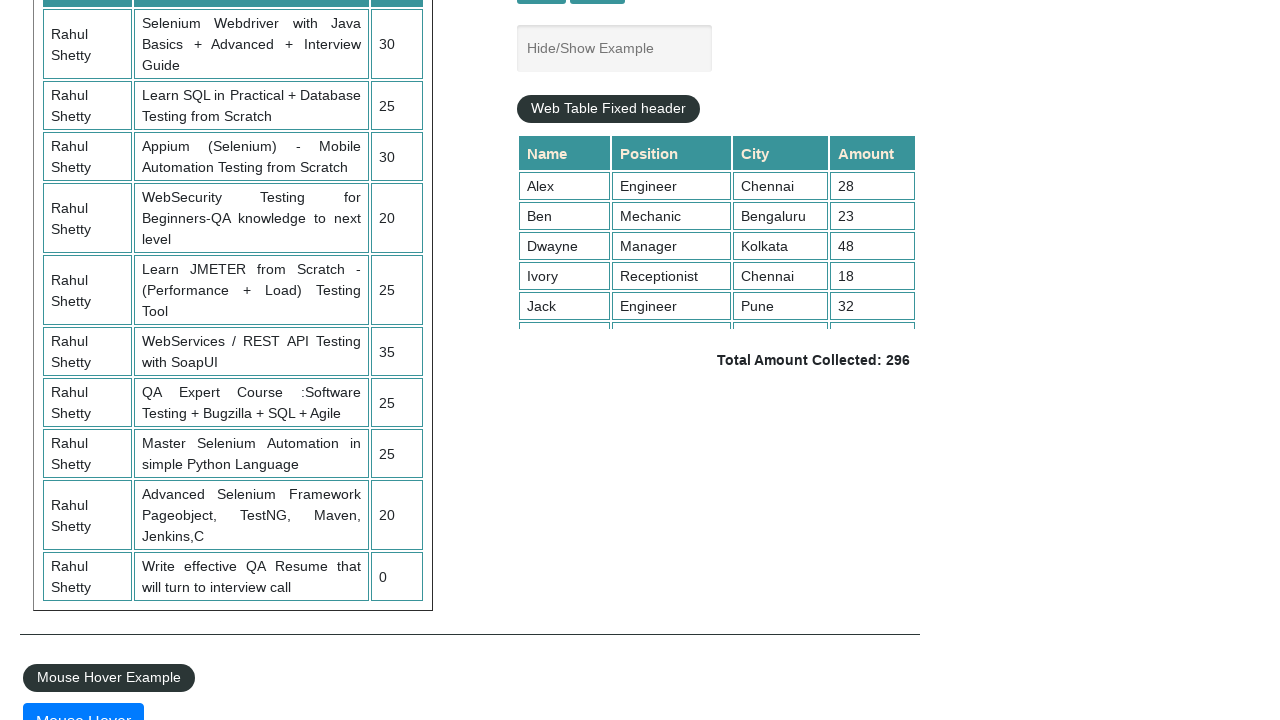

Clicked radio button 'radio1' on main page at (29, 291) on input[value='radio1']
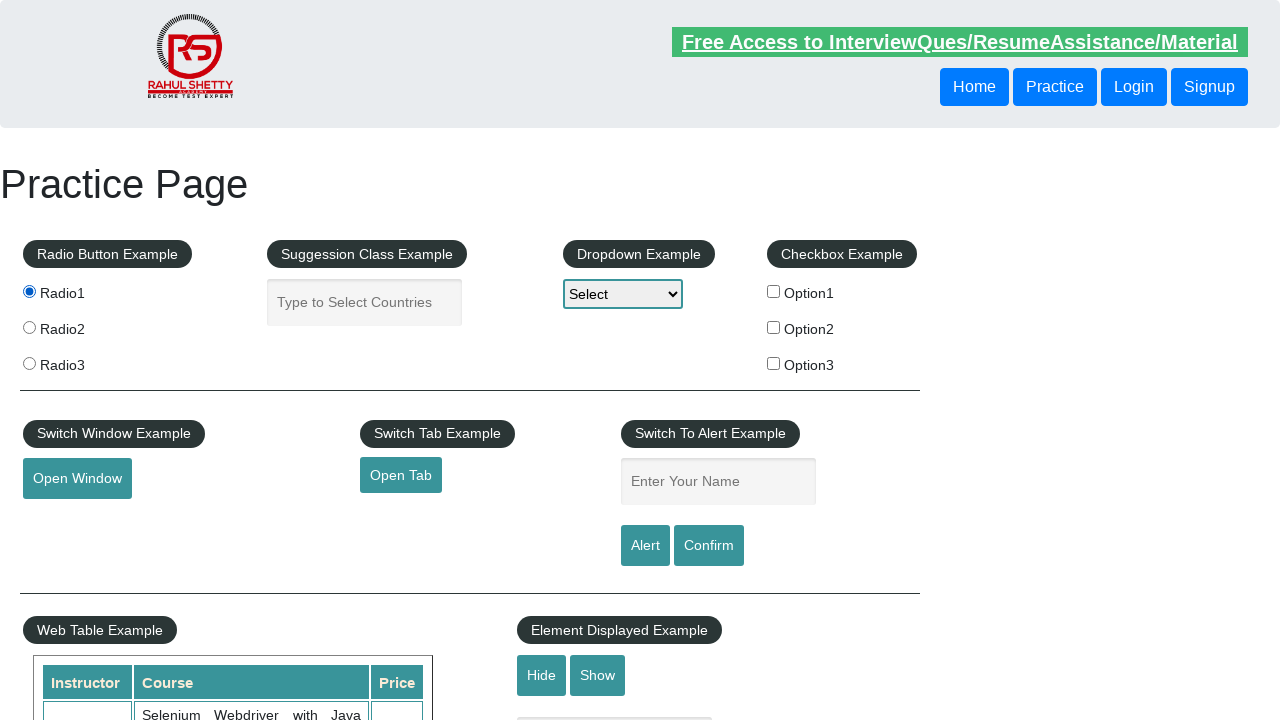

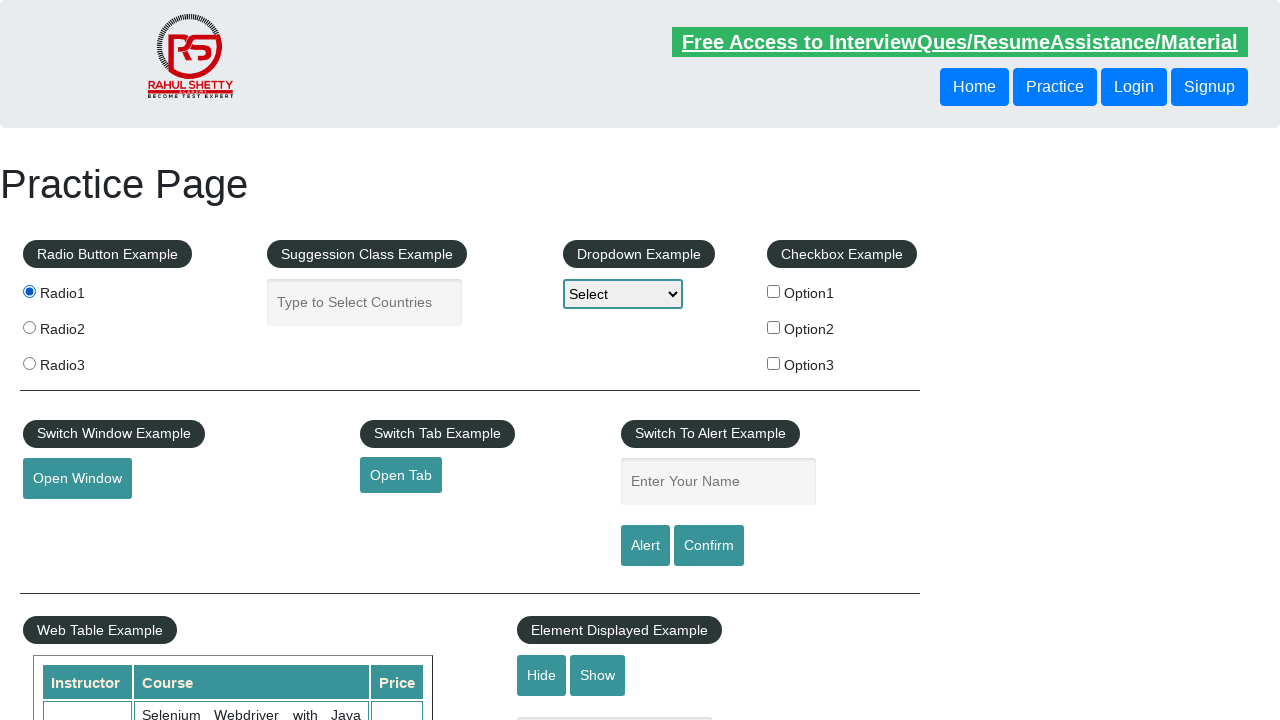